Tests a slow calculator by setting a 45-second delay, performing the calculation 7 + 8, and verifying the result displays 15 after waiting for the calculation to complete.

Starting URL: https://bonigarcia.dev/selenium-webdriver-java/slow-calculator.html

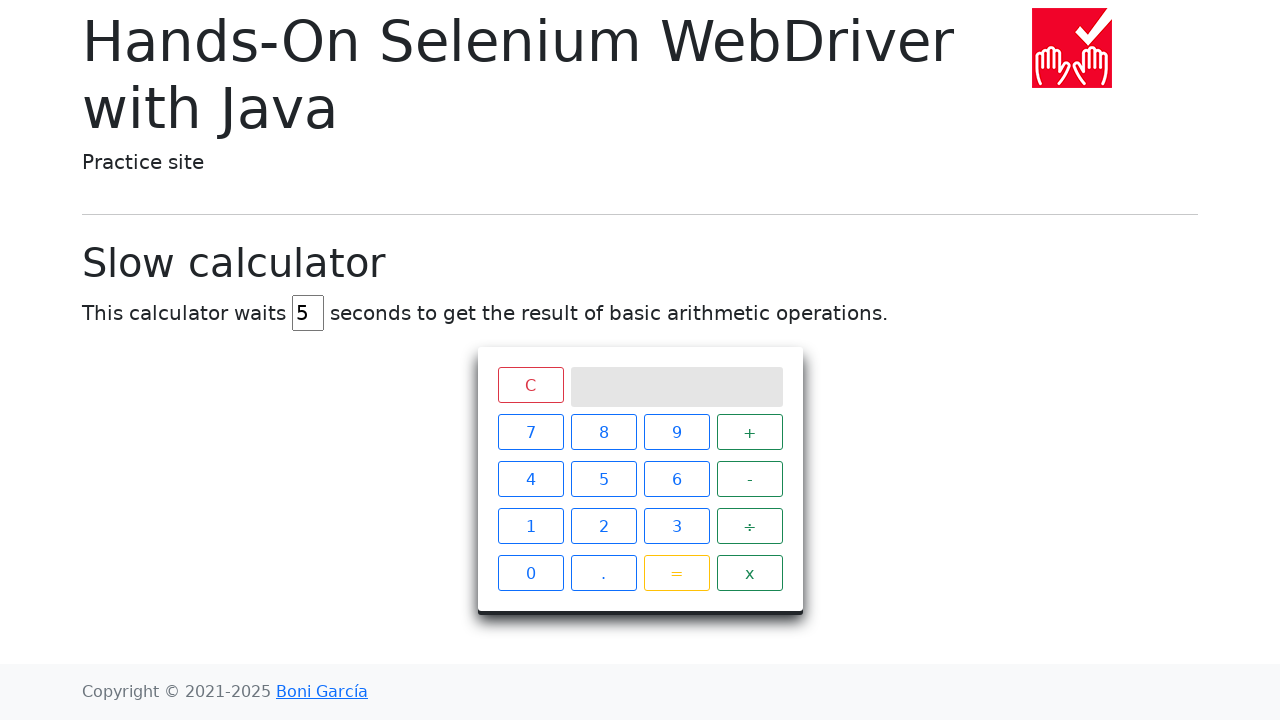

Cleared the delay field on #delay
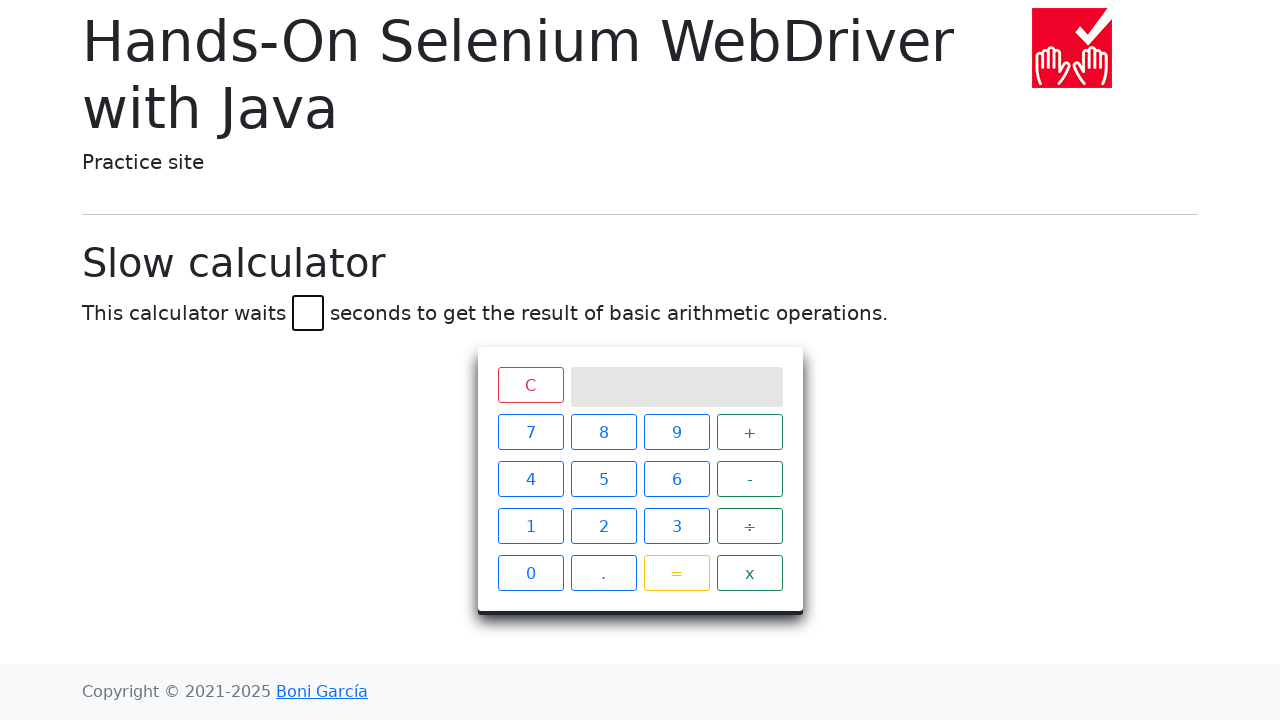

Set delay to 45 seconds on #delay
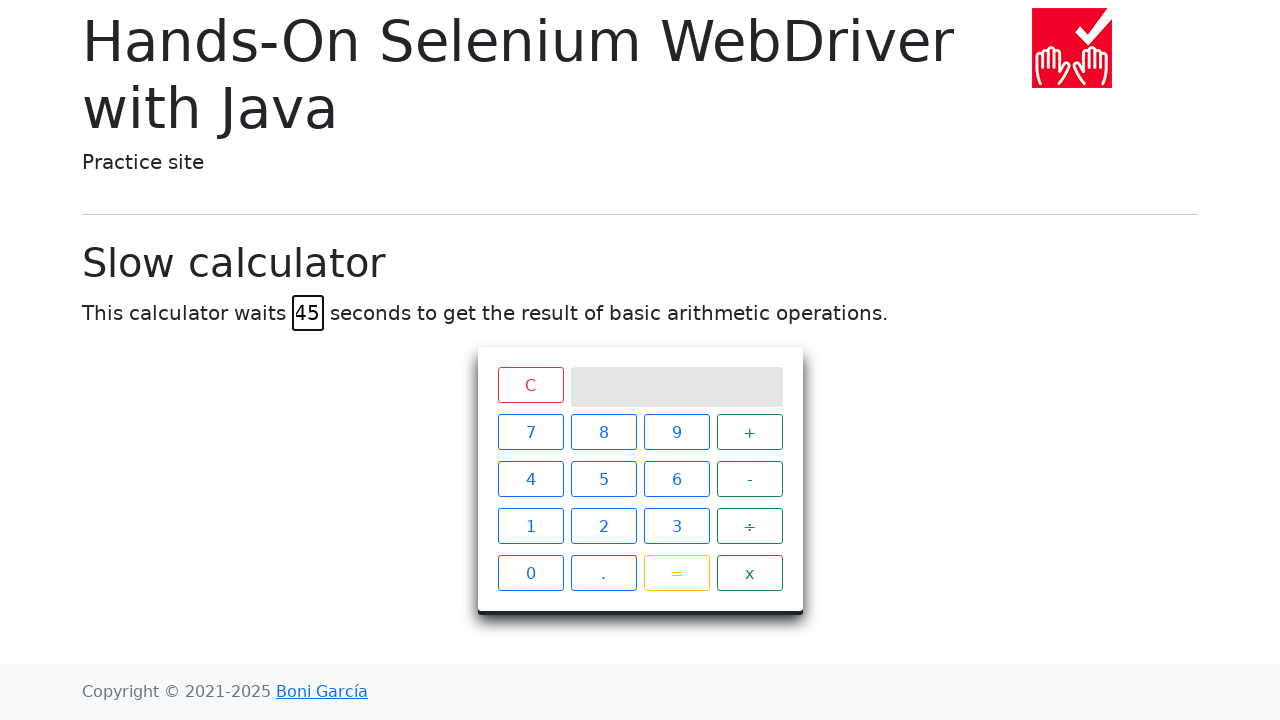

Clicked number 7 at (530, 432) on xpath=//span[contains(text(),'7')]
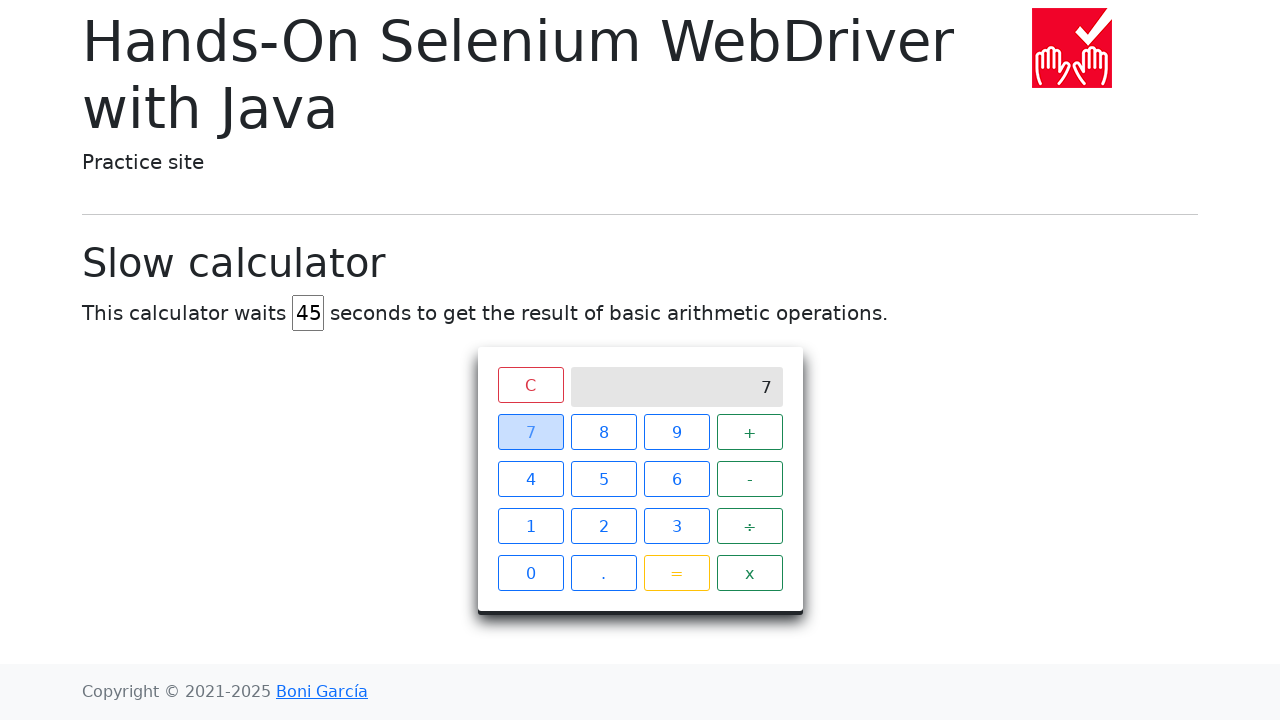

Clicked plus operator at (750, 432) on xpath=//span[contains(text(),'+')]
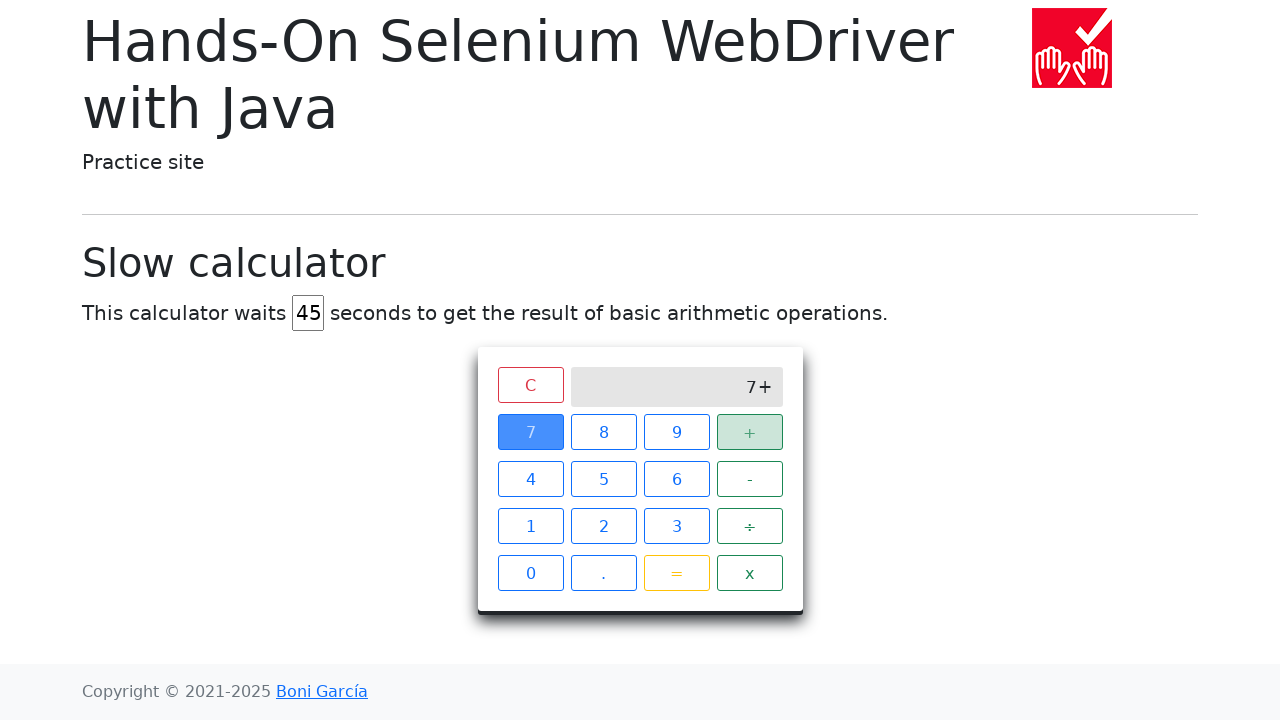

Clicked number 8 at (604, 432) on xpath=//span[contains(text(),'8')]
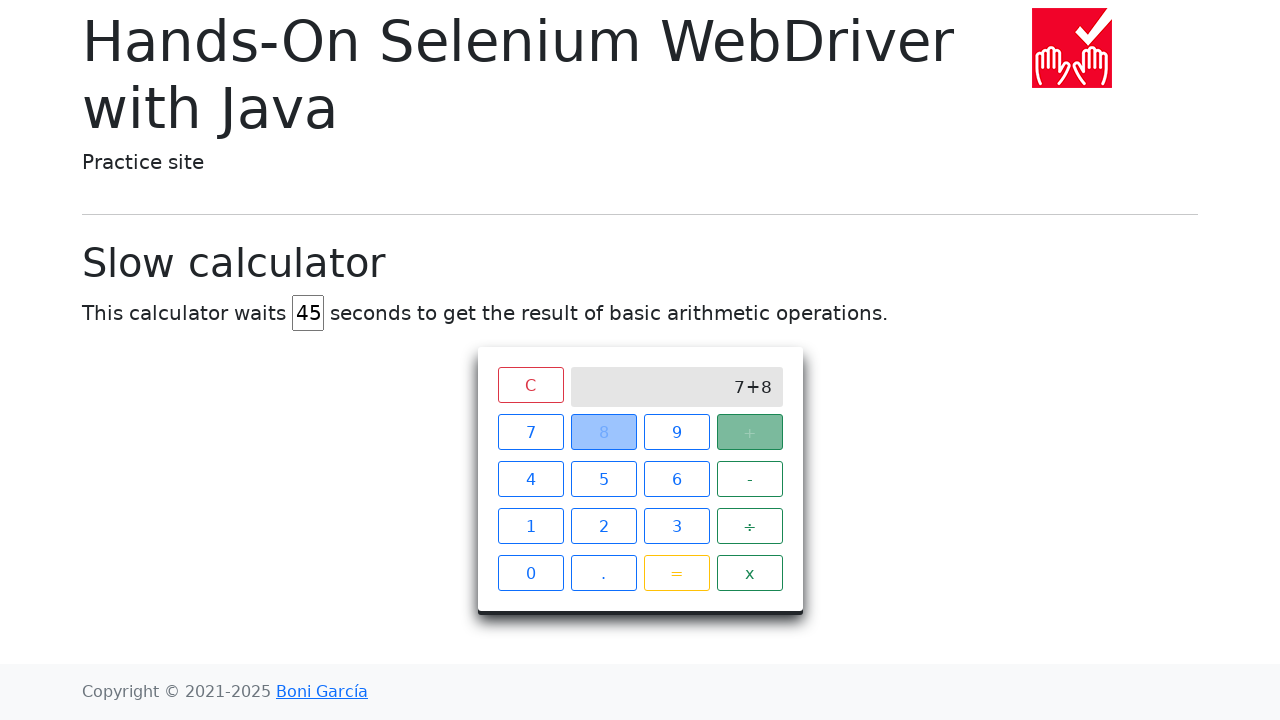

Clicked equals button to perform calculation at (676, 573) on xpath=//span[contains(text(),'=')]
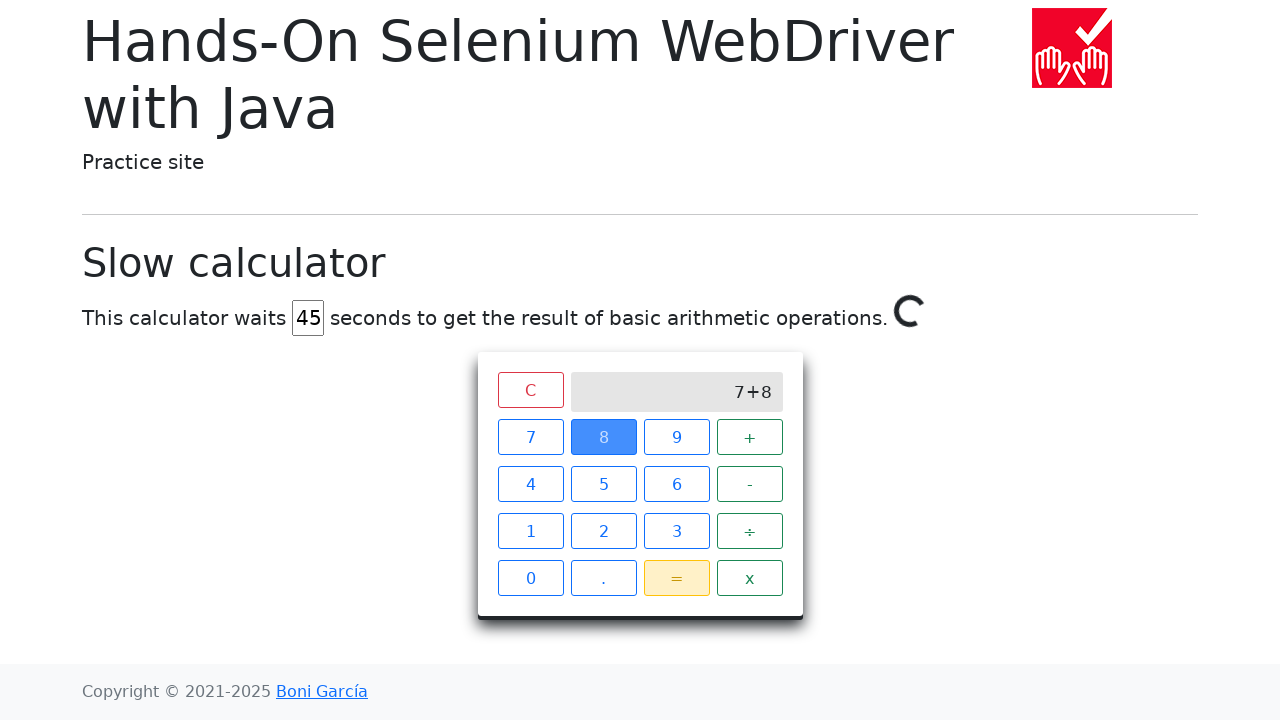

Calculator completed computation and displayed result 15
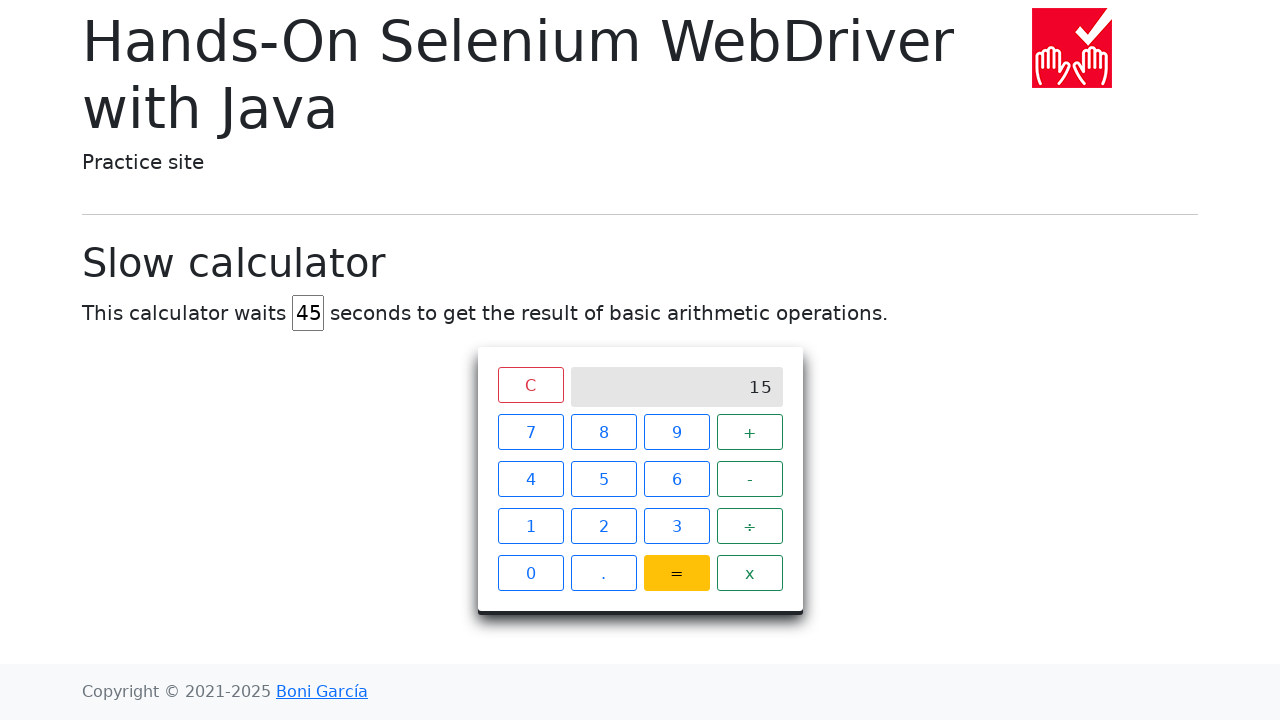

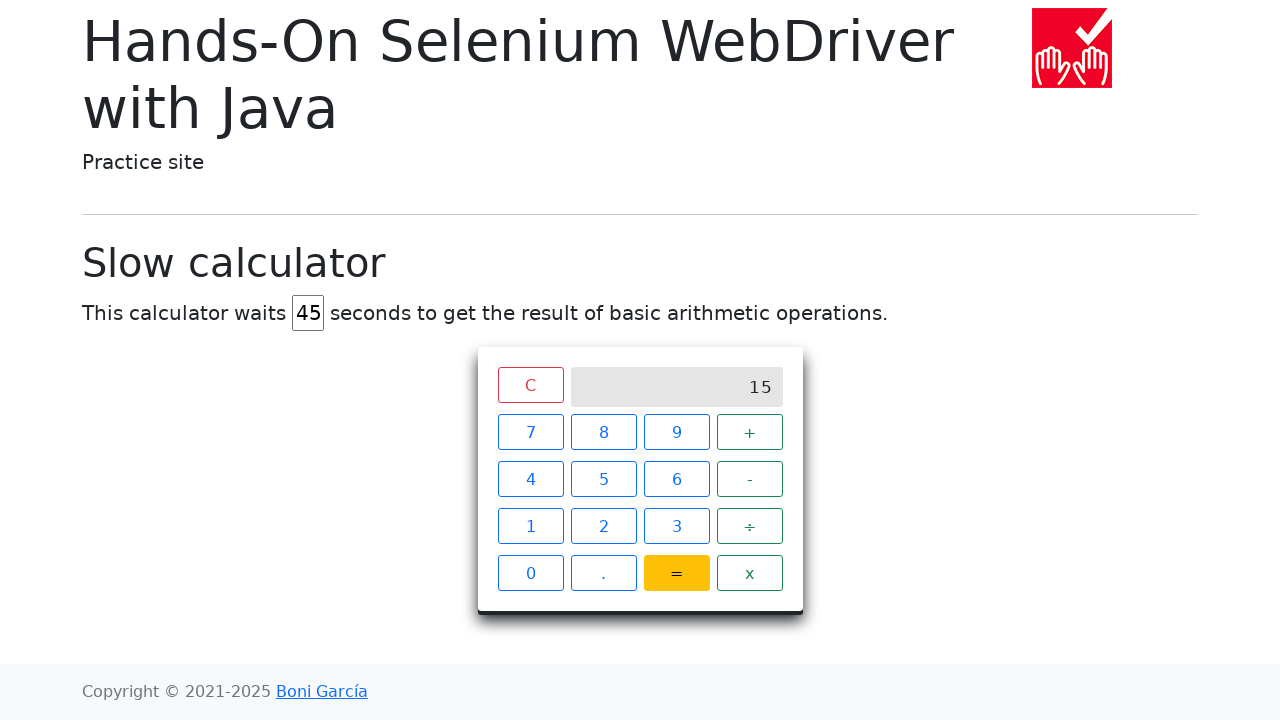